Tests product category navigation on demoblaze.com by clicking through Phones, Laptops, and Monitors categories and verifying that expected products are displayed in each category

Starting URL: https://www.demoblaze.com/index.html

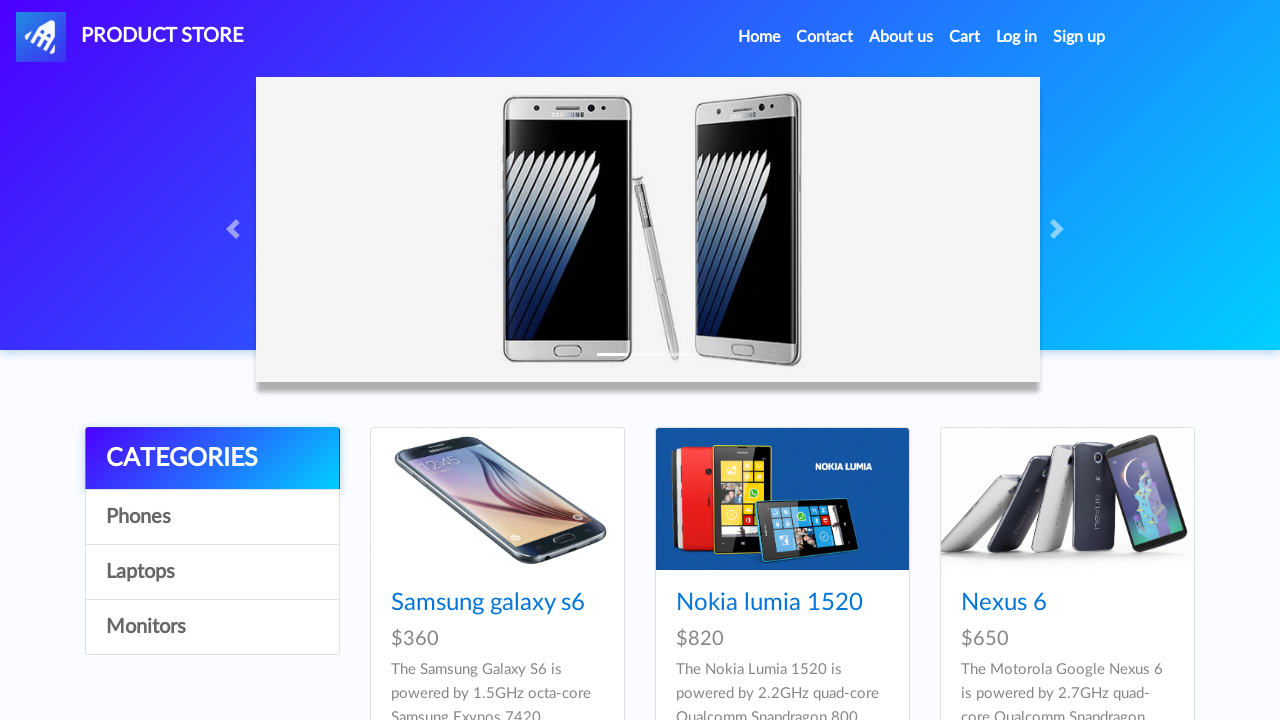

Clicked on Phones category at (212, 517) on text=Phones
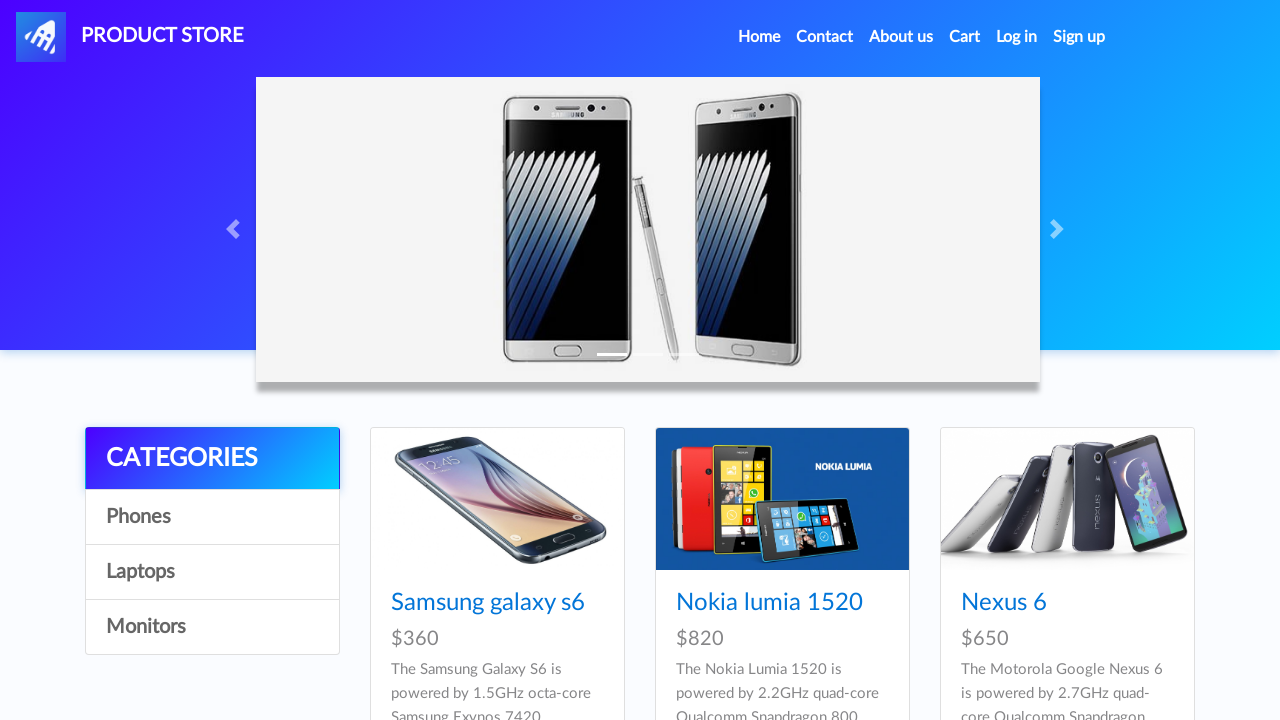

Waited 1 second for Phones category to load
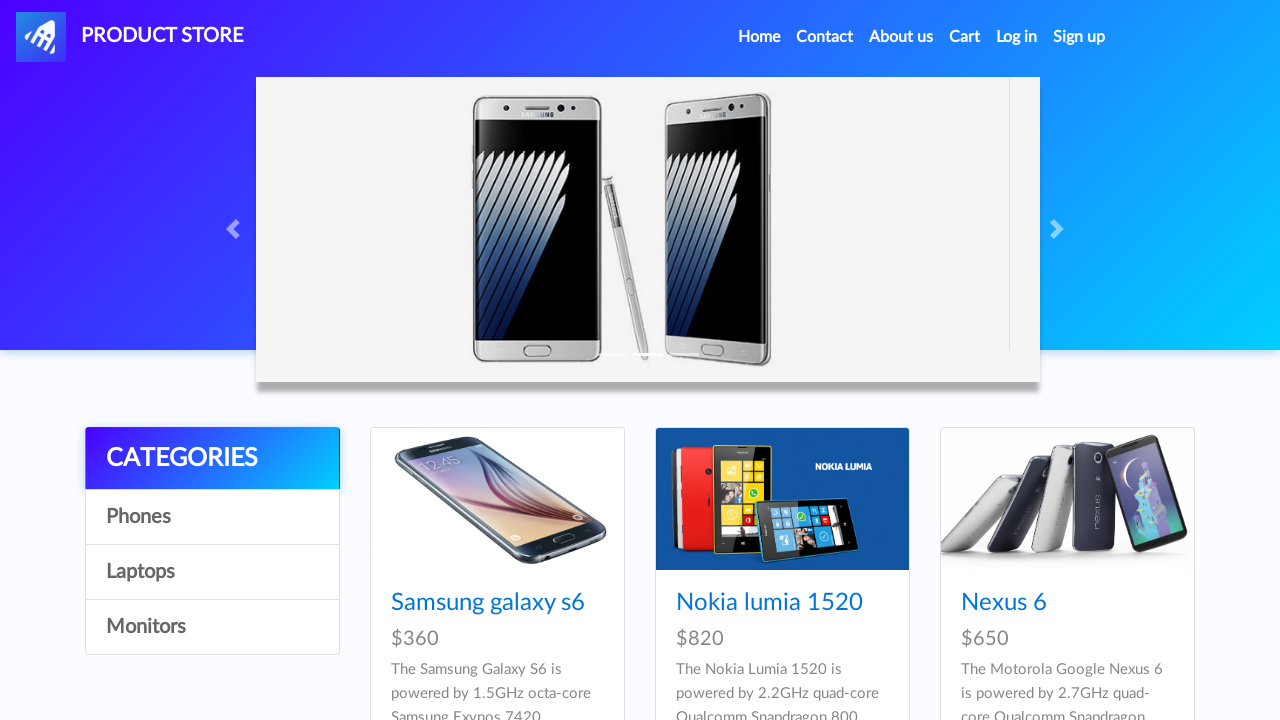

Verified Samsung galaxy s6 is visible in Phones category
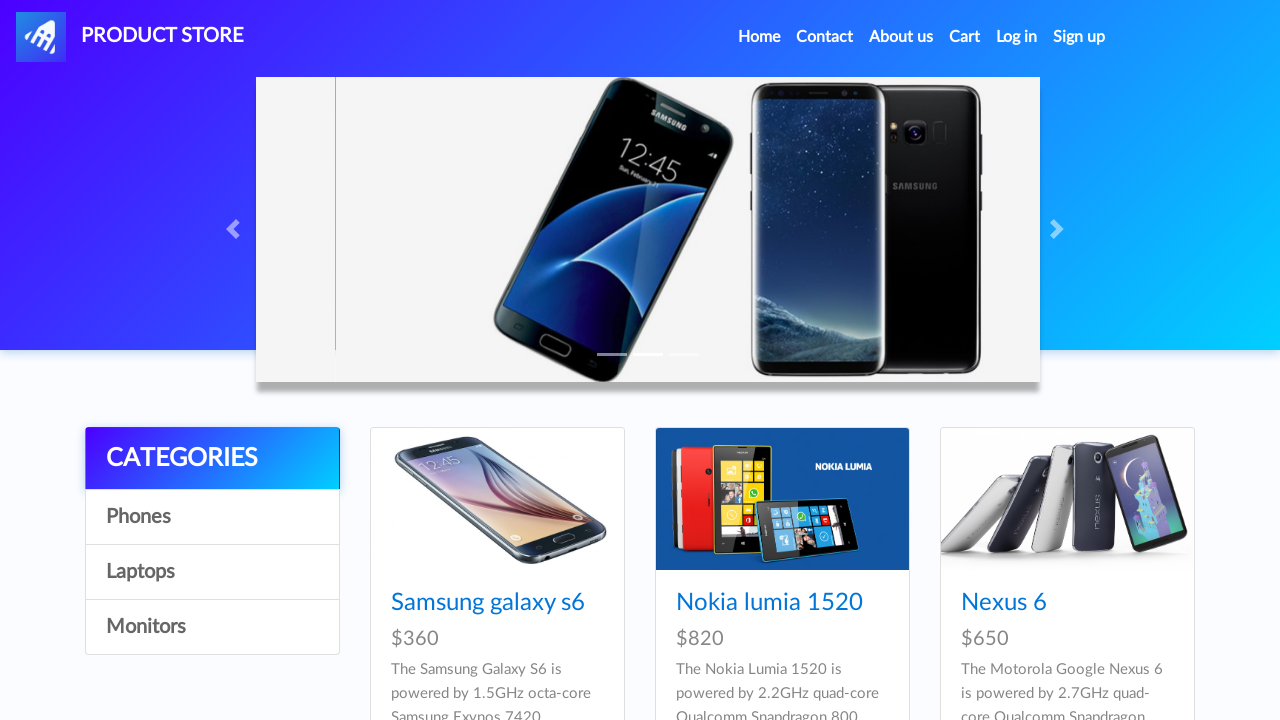

Clicked on Laptops category at (212, 572) on text=Laptops
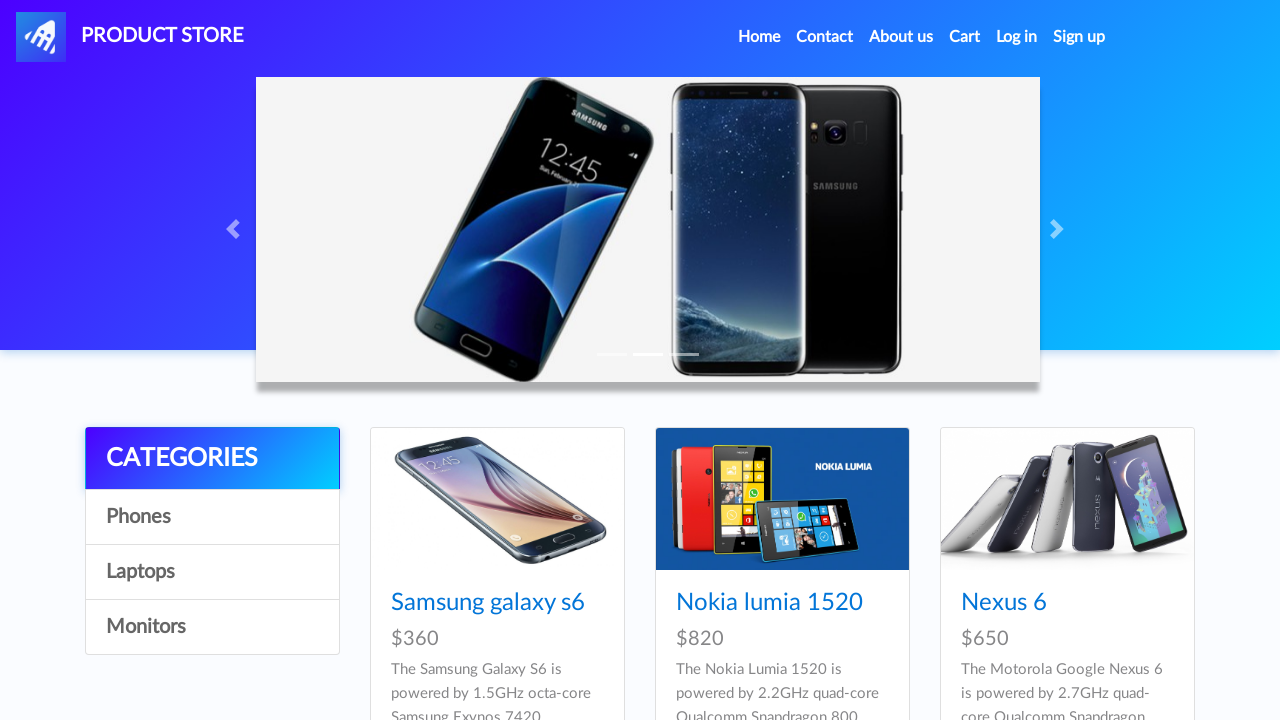

Waited 1 second for Laptops category to load
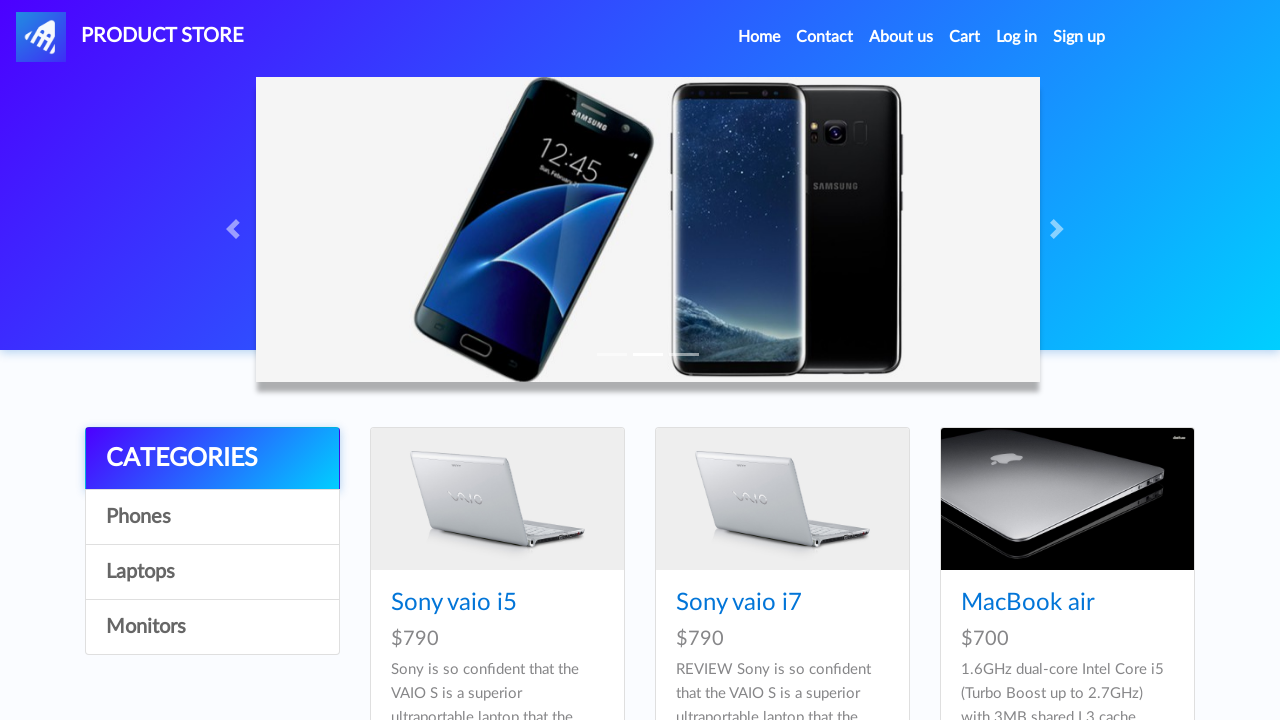

Verified Sony vaio i5 is visible in Laptops category
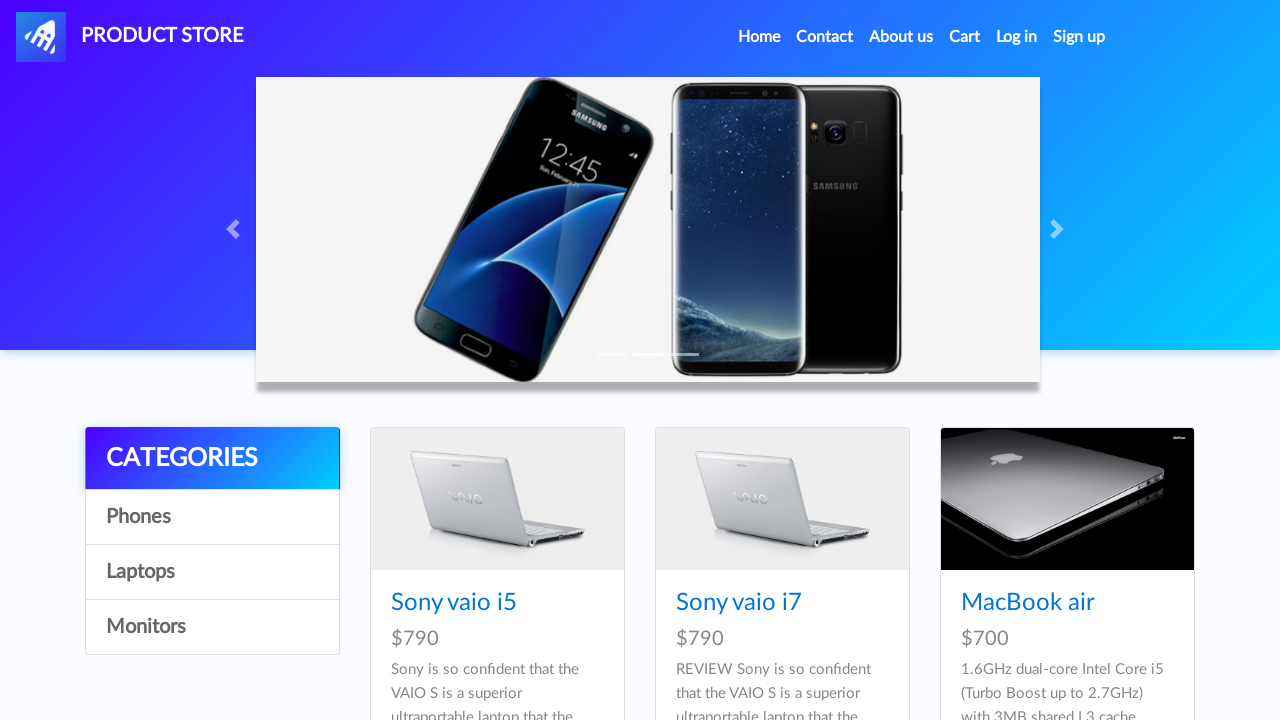

Clicked on Monitors category at (212, 627) on text=Monitors
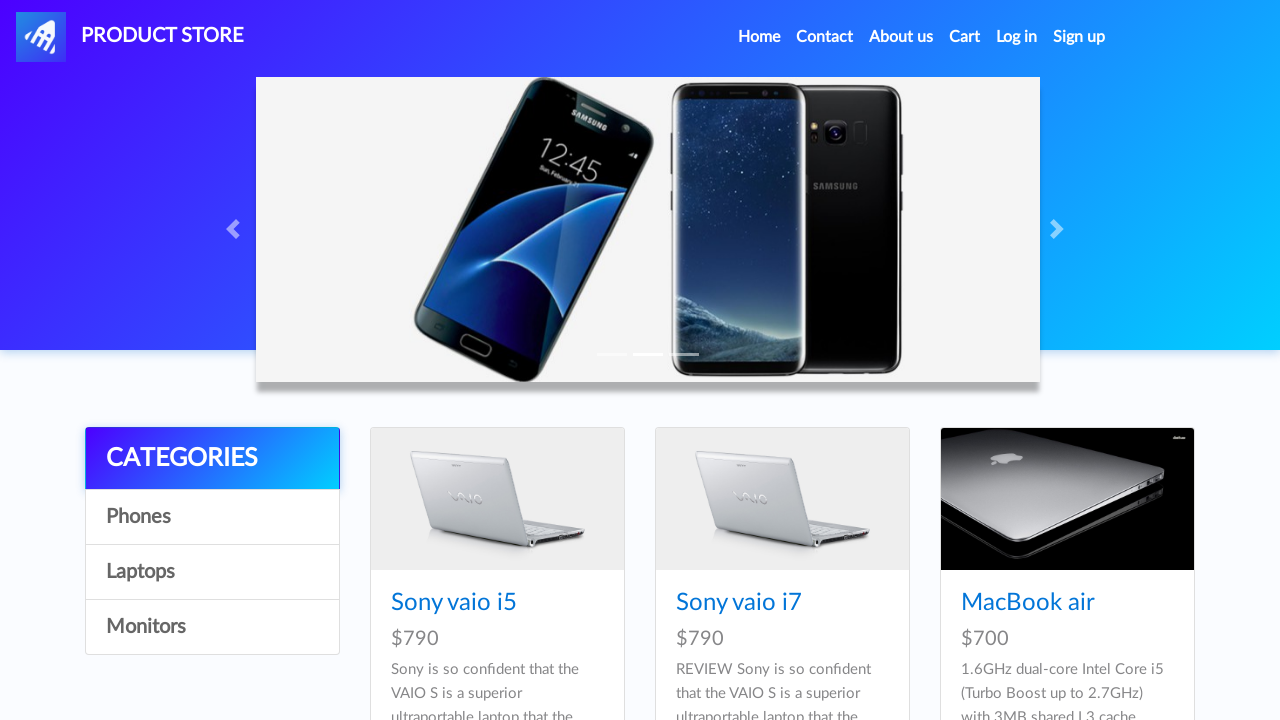

Waited 1 second for Monitors category to load
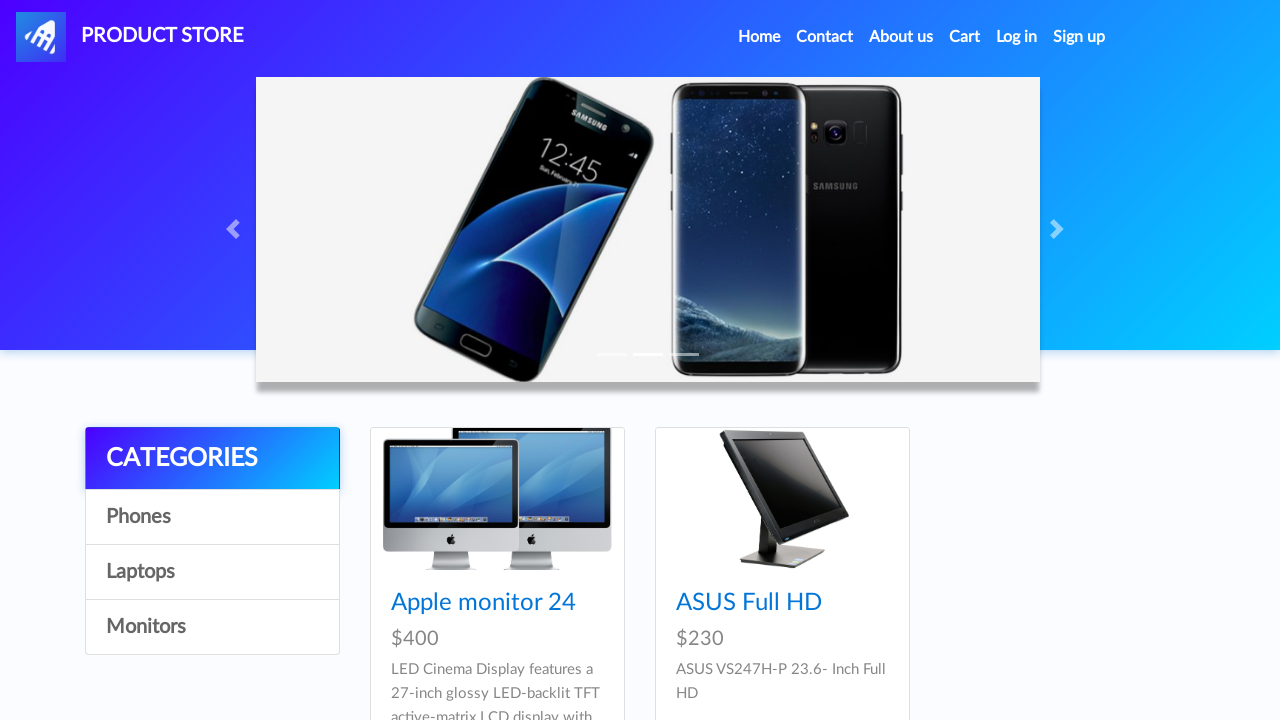

Verified Apple monitor 24 is visible in Monitors category
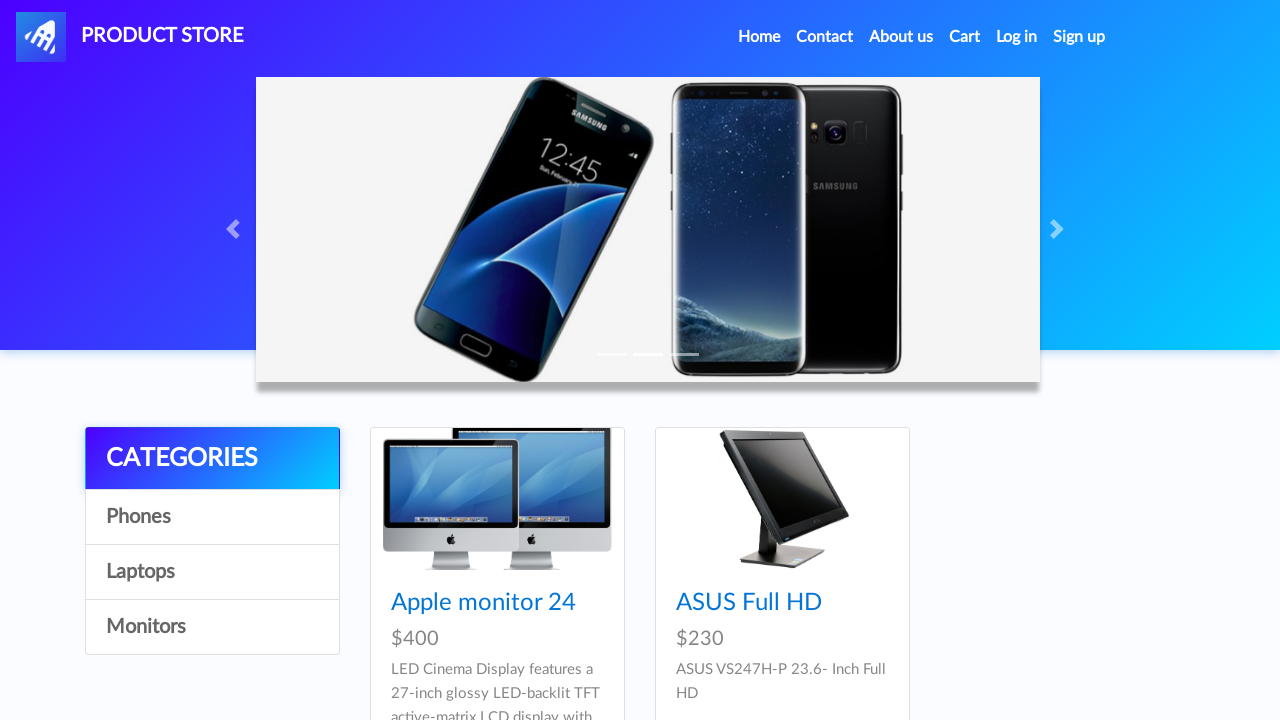

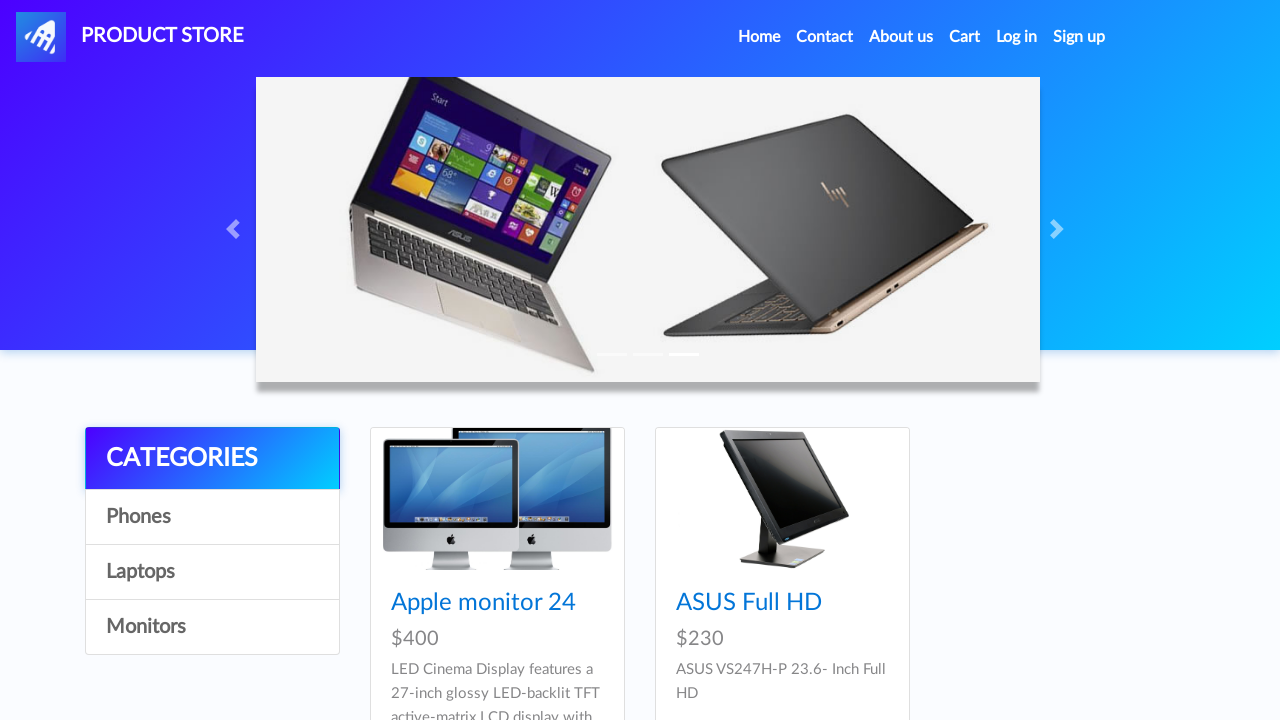